Navigates to a GitHub user profile page, waits for the avatar to load, scrolls through the page to view profile information, then clicks on the repositories tab to view the user's repositories.

Starting URL: https://github.com/0b01

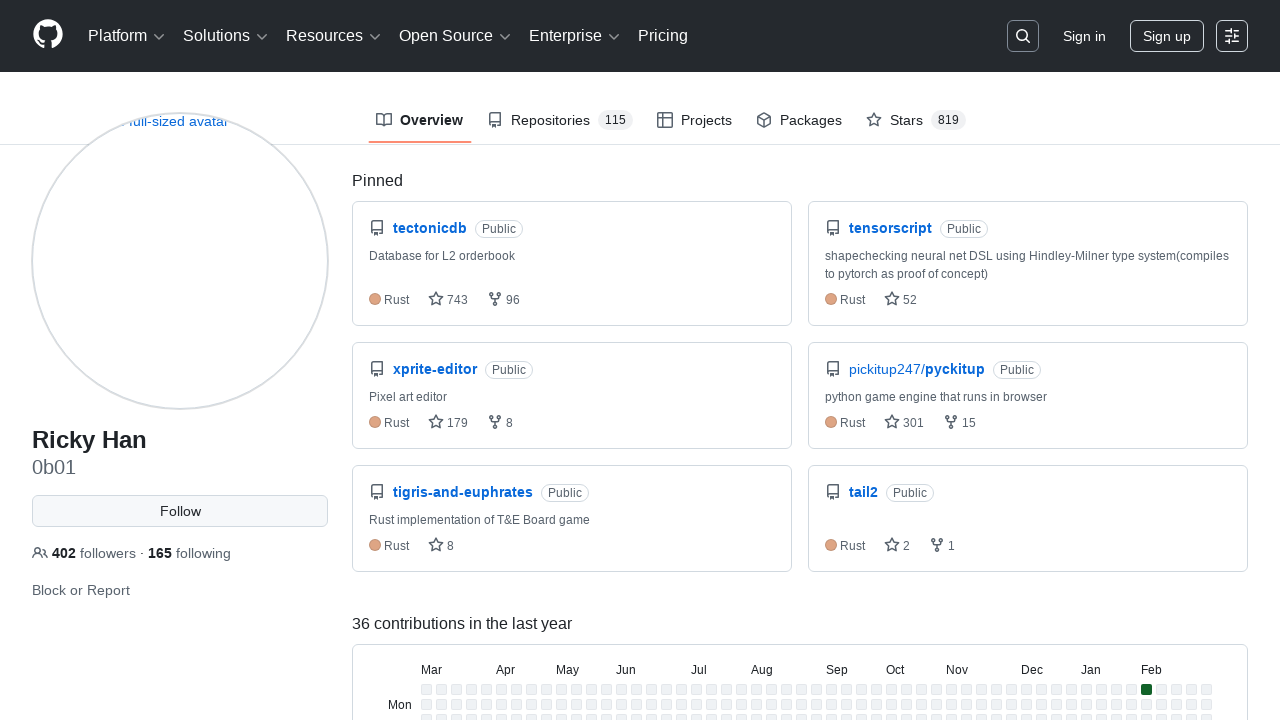

User avatar loaded, indicating page is ready
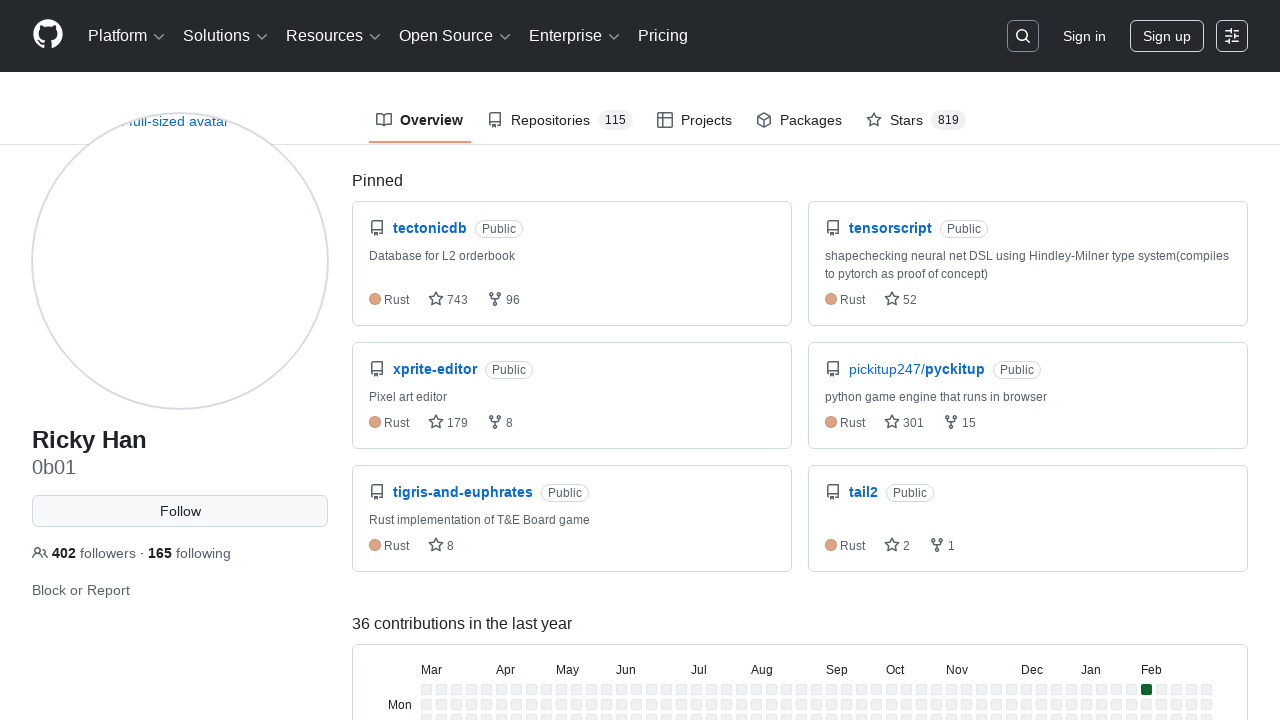

Scrolled to bottom of page to load all content
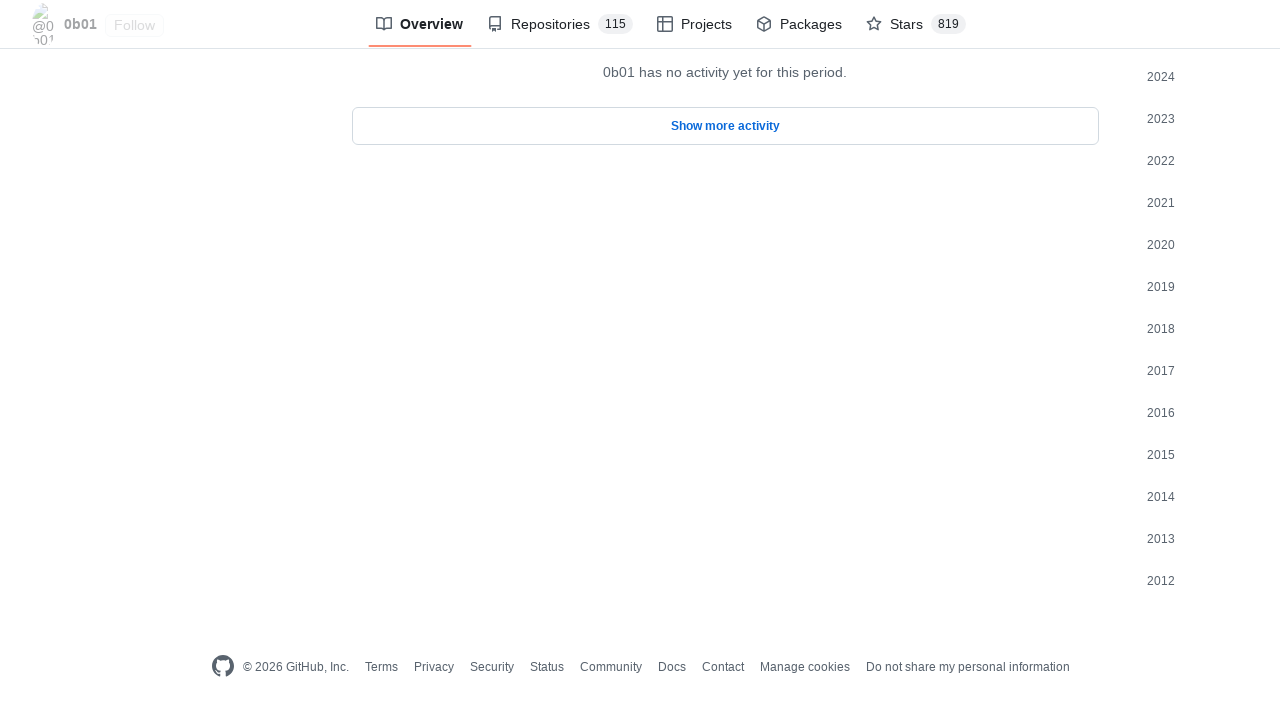

Waited 1 second for content to load
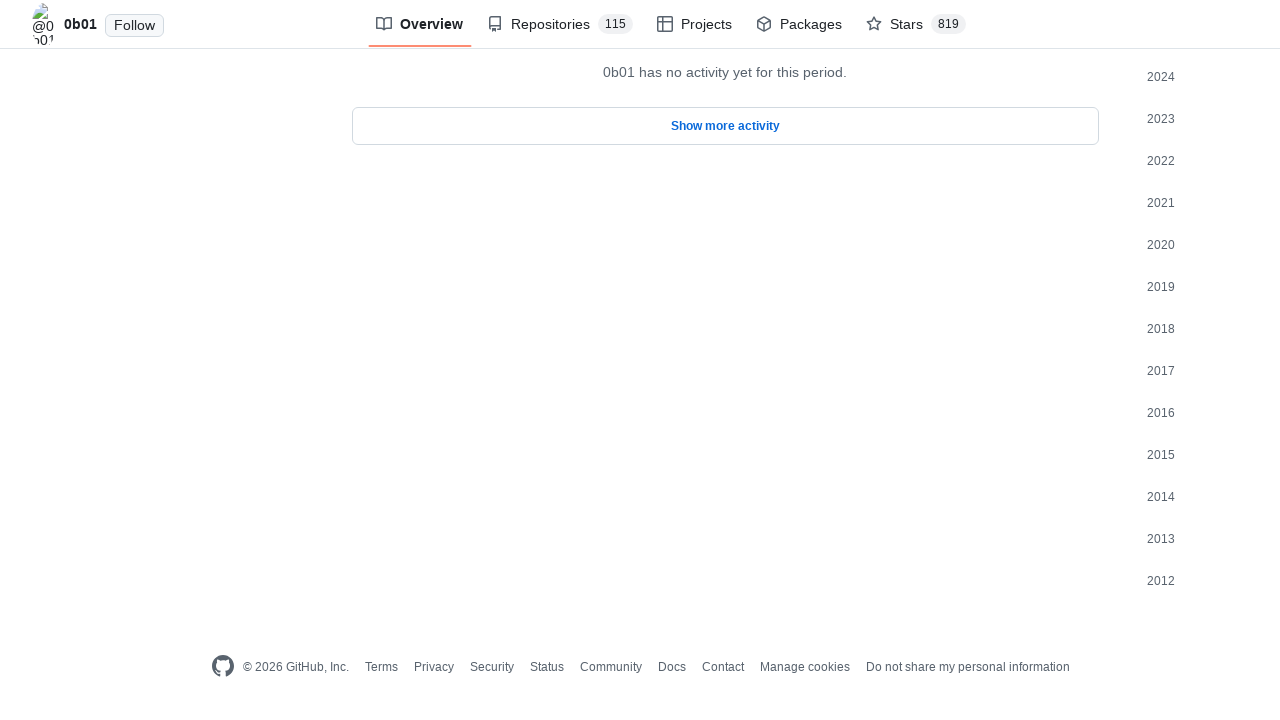

Scrolled back to top of page
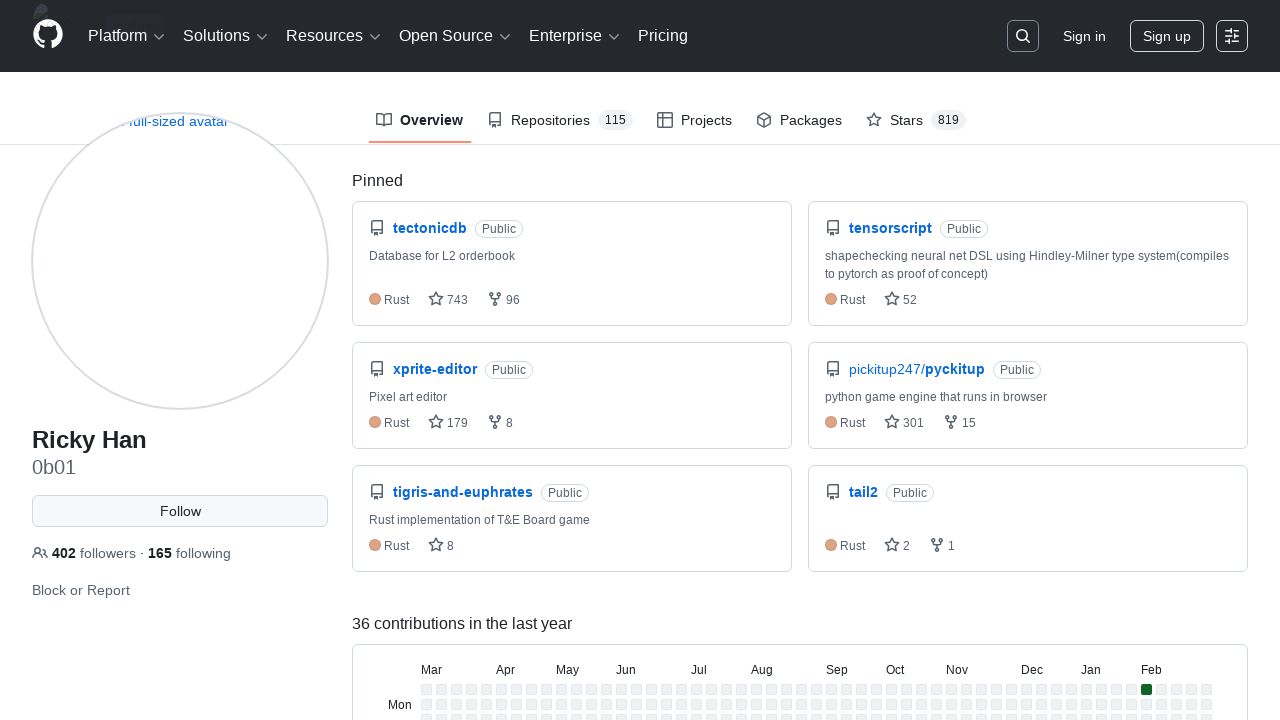

Profile bio section is now visible
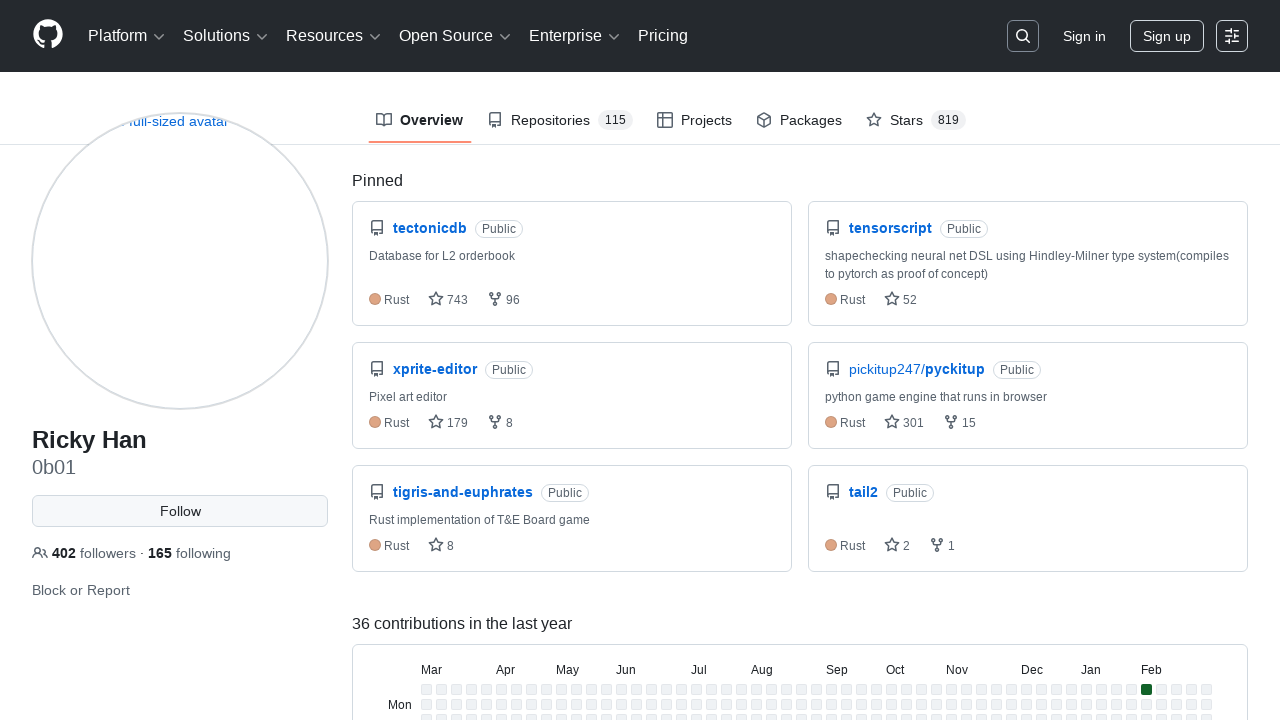

Clicked on the repositories tab at (560, 120) on a[data-tab-item='repositories']
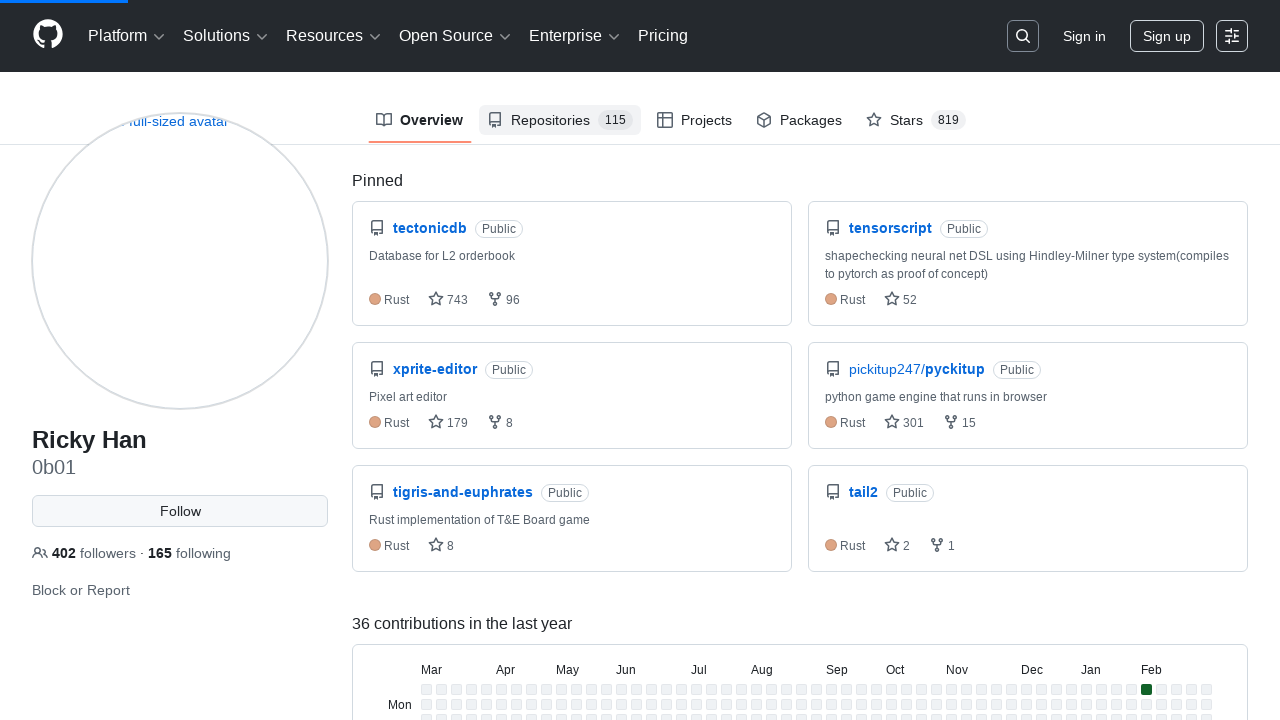

Repositories list loaded successfully
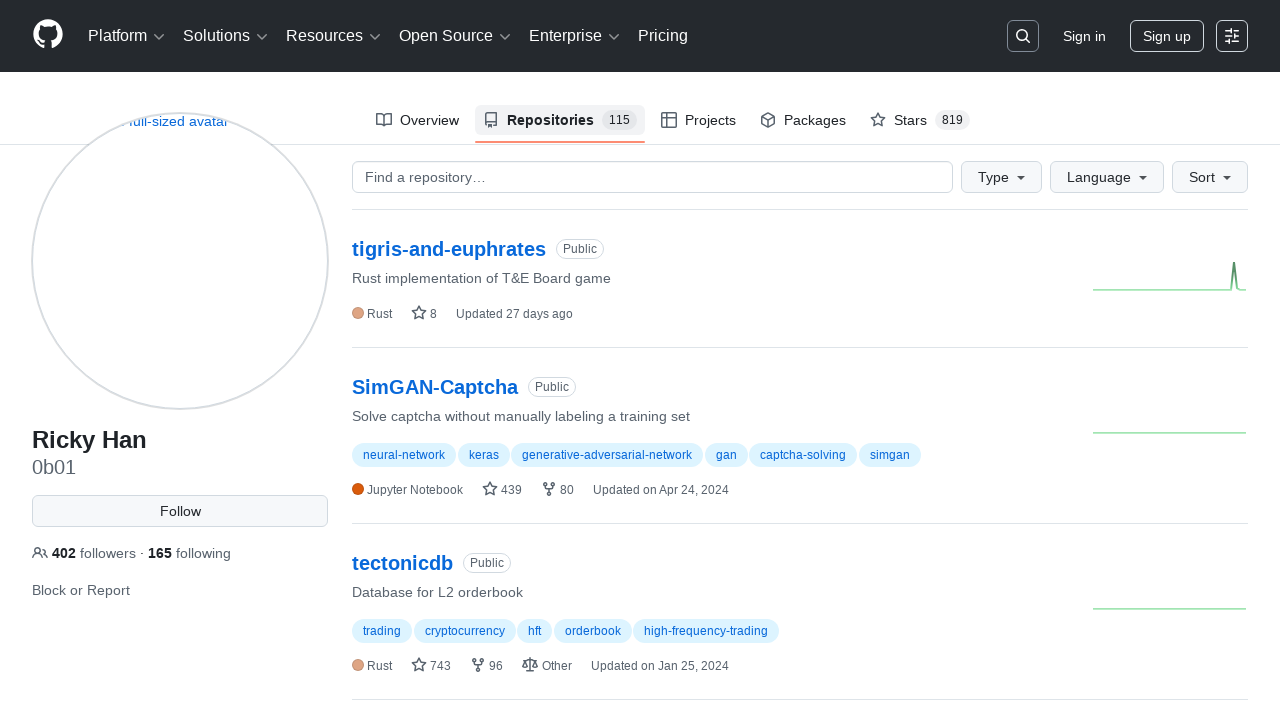

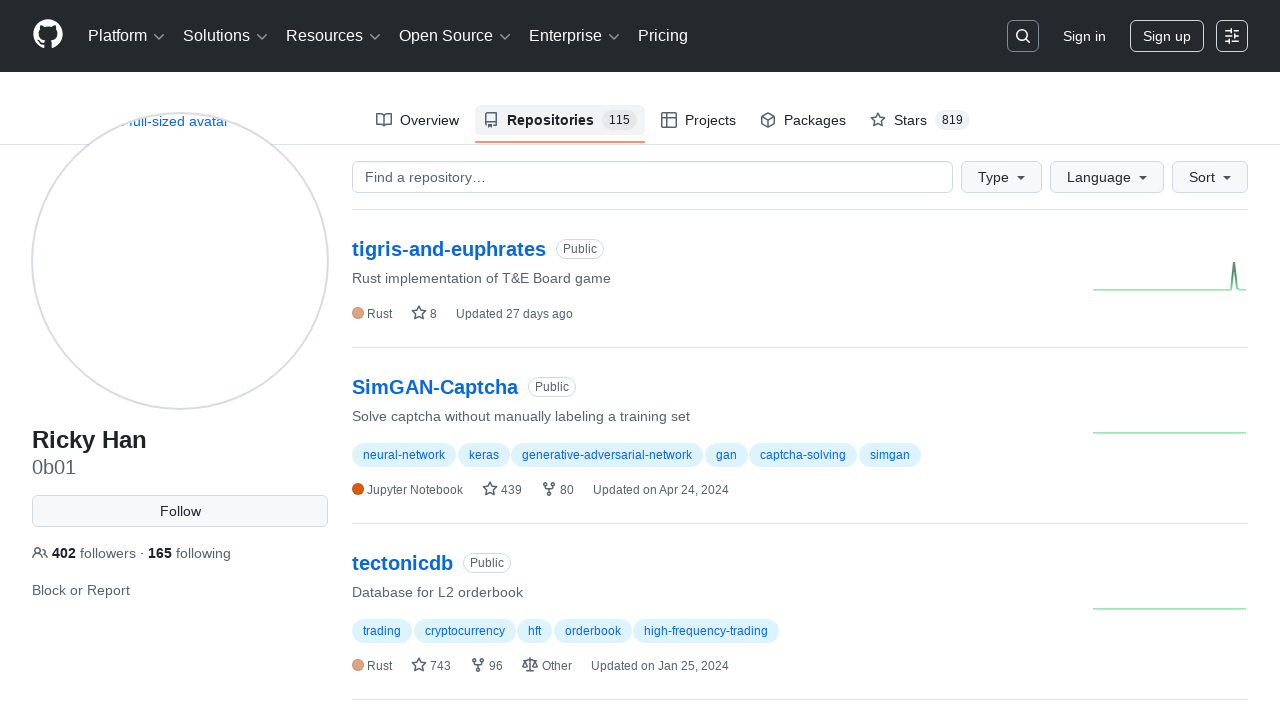